Tests registration form validation by entering an invalid email format and verifying email validation error messages

Starting URL: https://alada.vn/tai-khoan/dang-ky.html

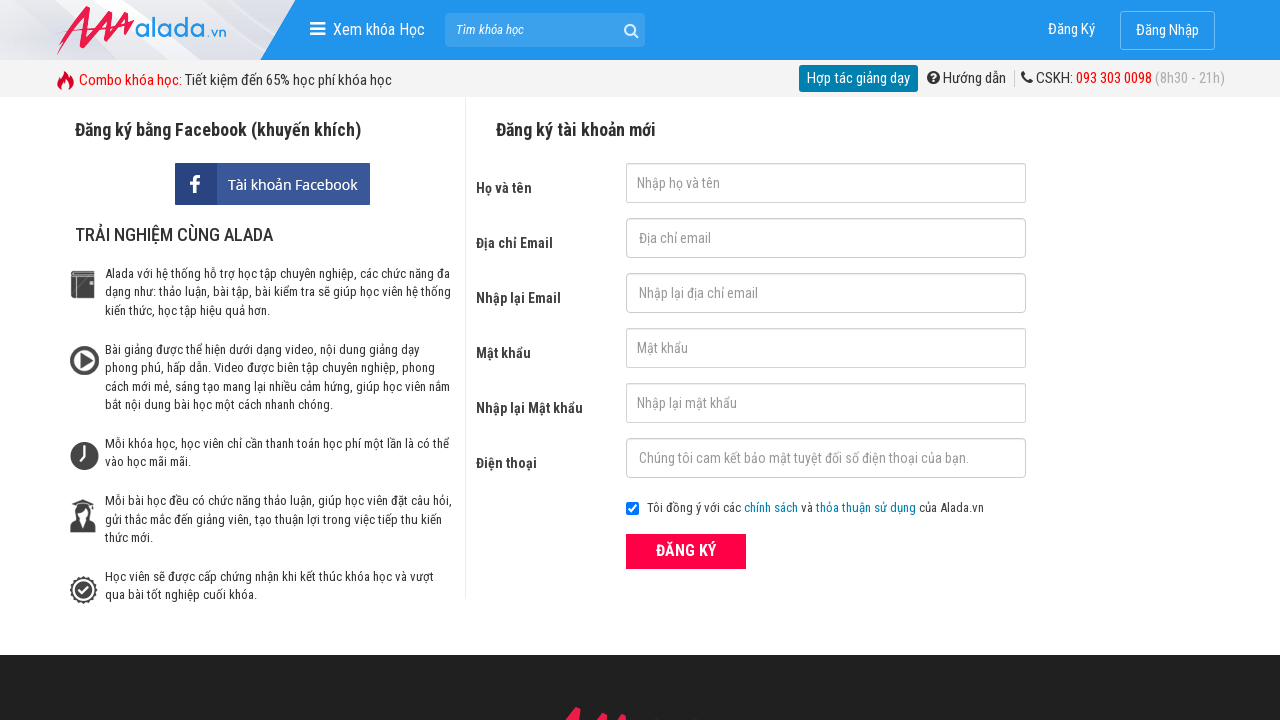

Filled first name field with 'thang nguyen' on #txtFirstname
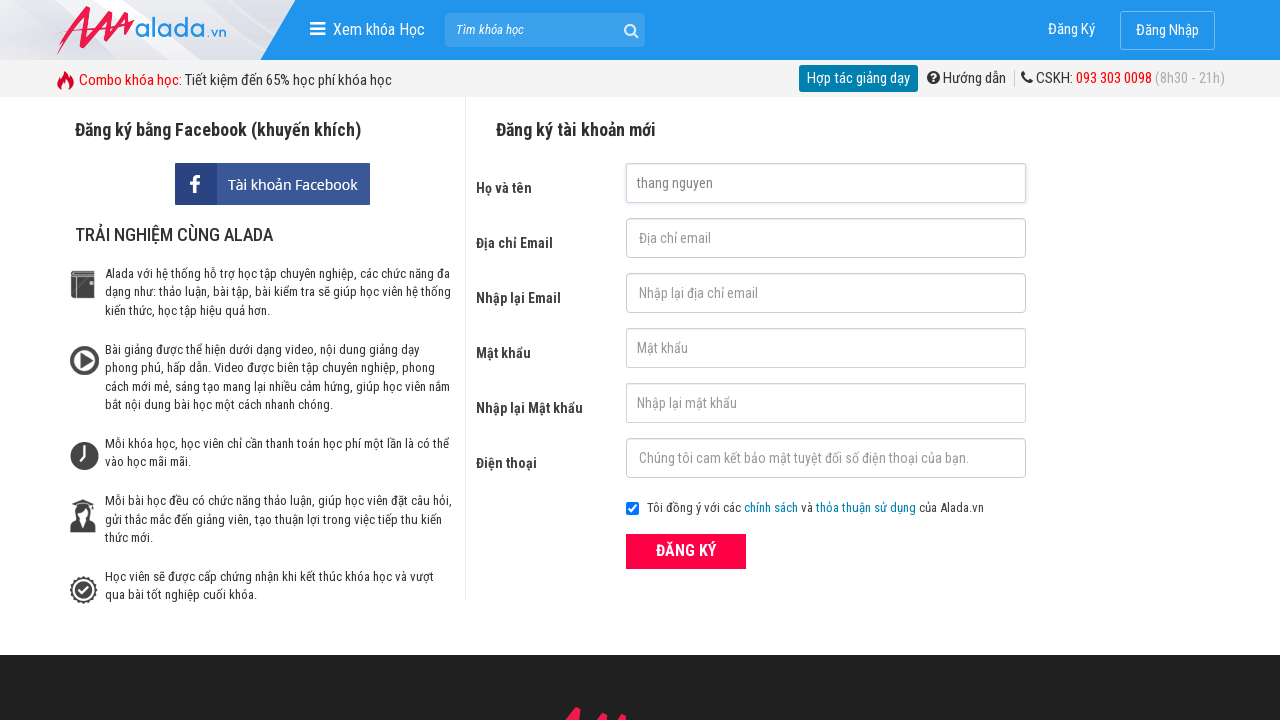

Filled email field with invalid format 'thang nguyen' on #txtEmail
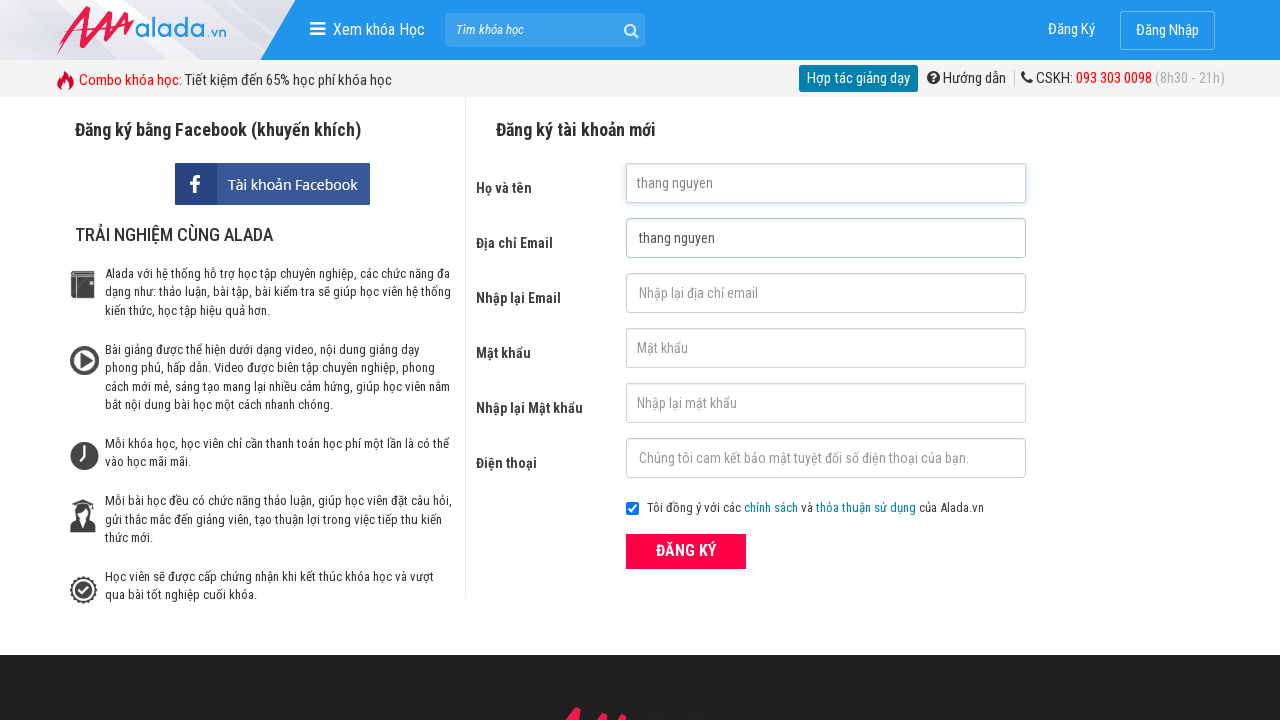

Filled confirm email field with invalid format 'thang nguyen' on #txtCEmail
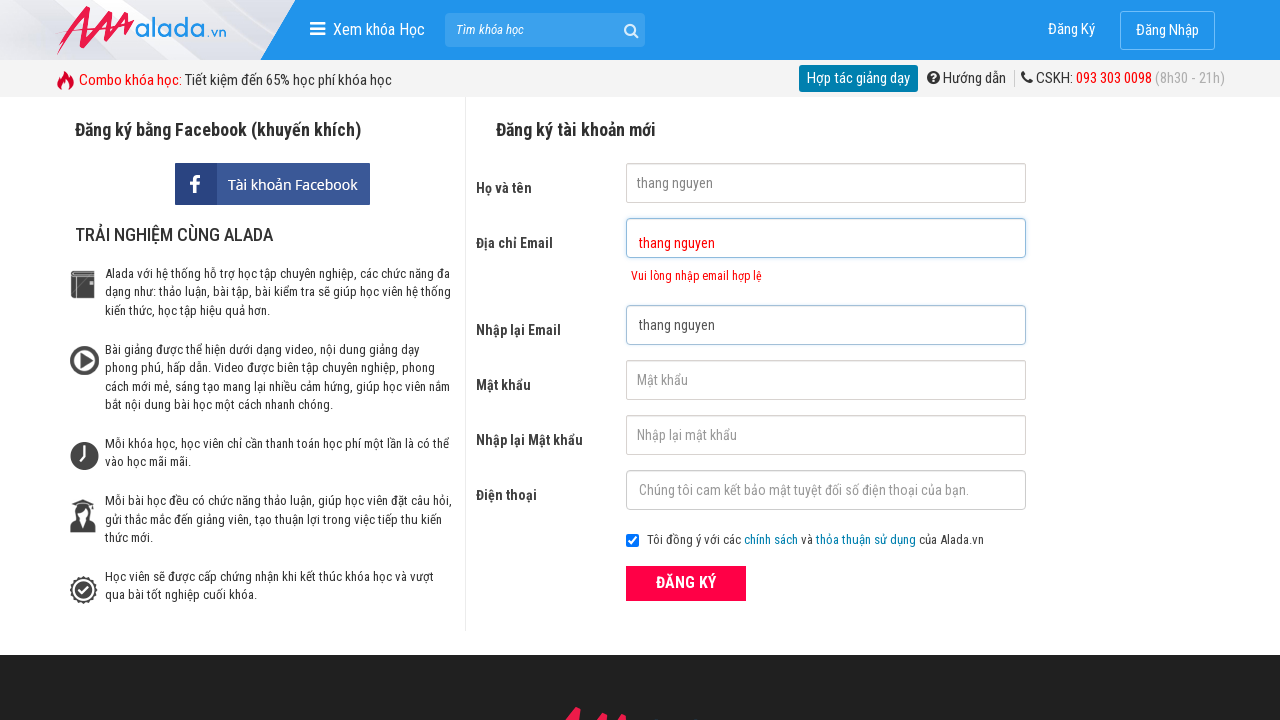

Filled password field with '123456' on #txtPassword
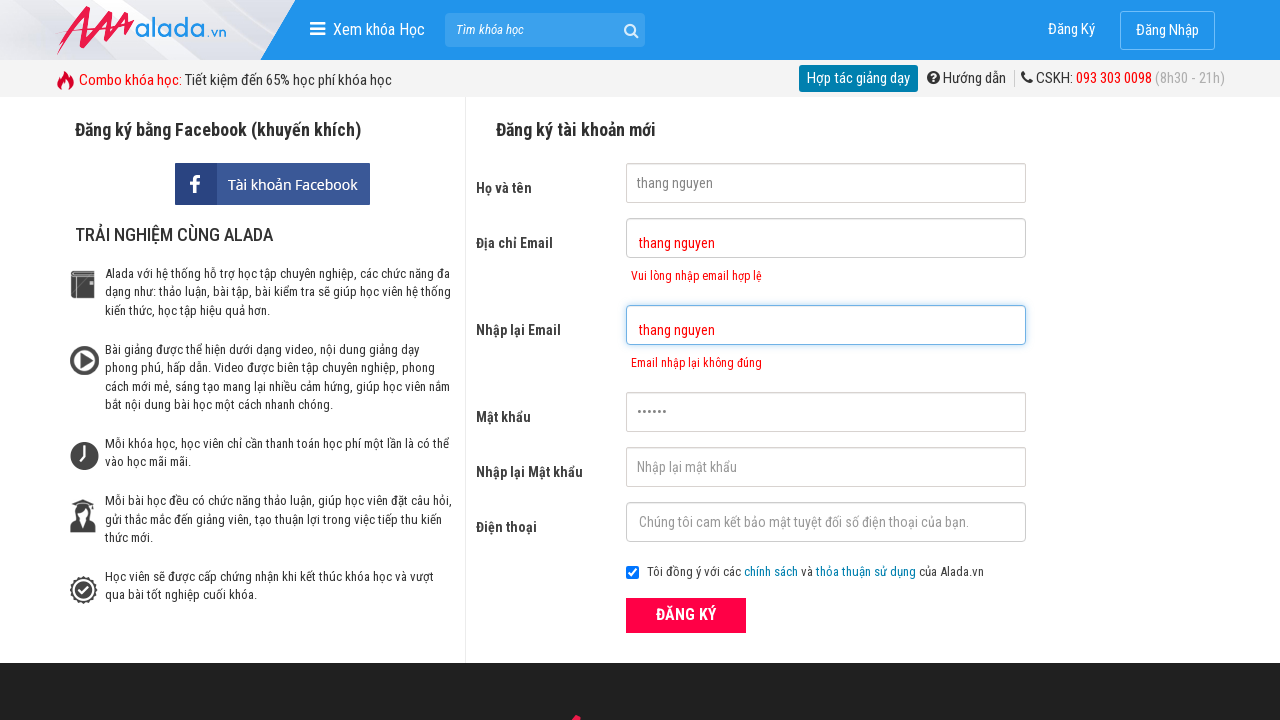

Filled confirm password field with '123456' on #txtCPassword
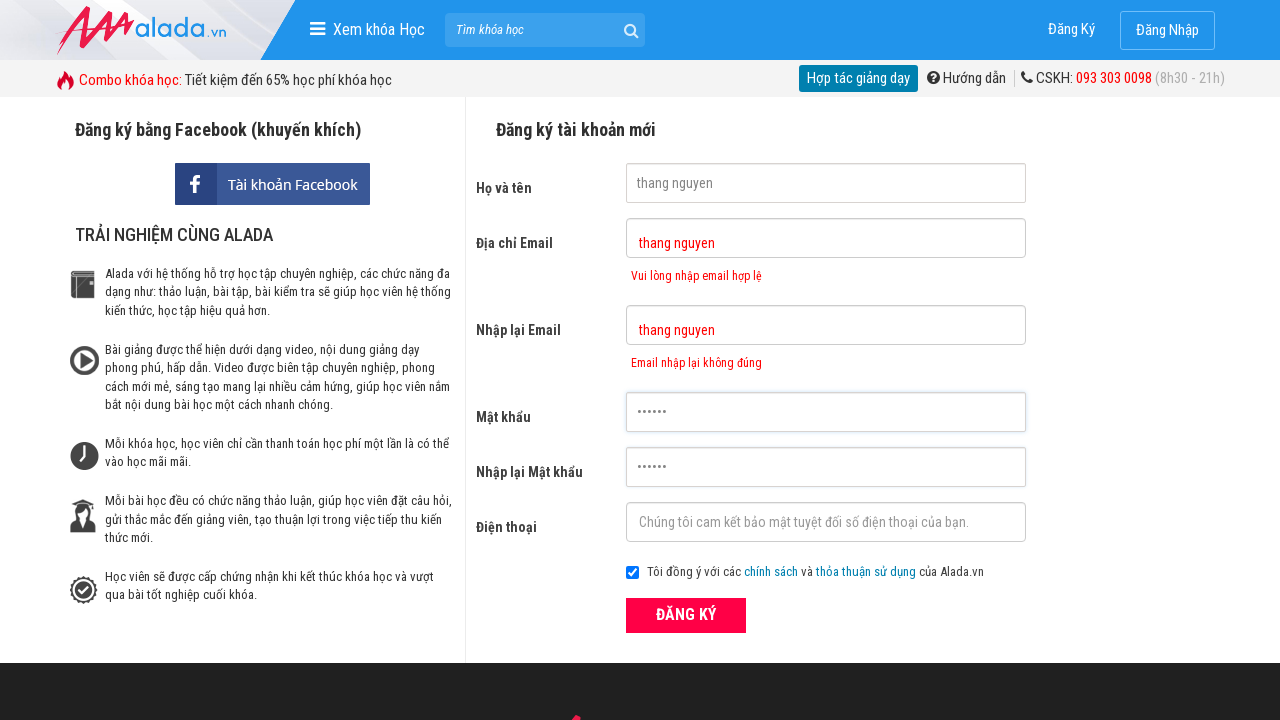

Filled phone field with '0915810375' on #txtPhone
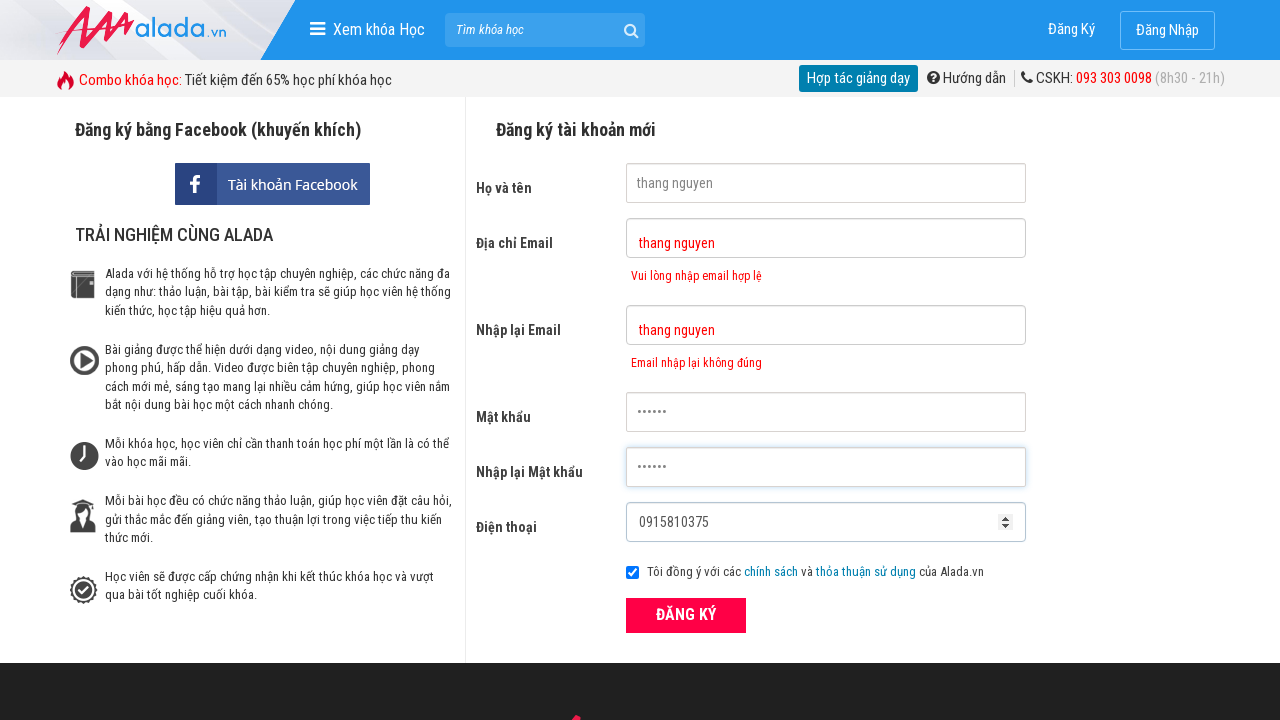

Clicked register button to submit form with invalid email at (686, 615) on xpath=//form[@id='frmLogin']//button[text()='ĐĂNG KÝ']
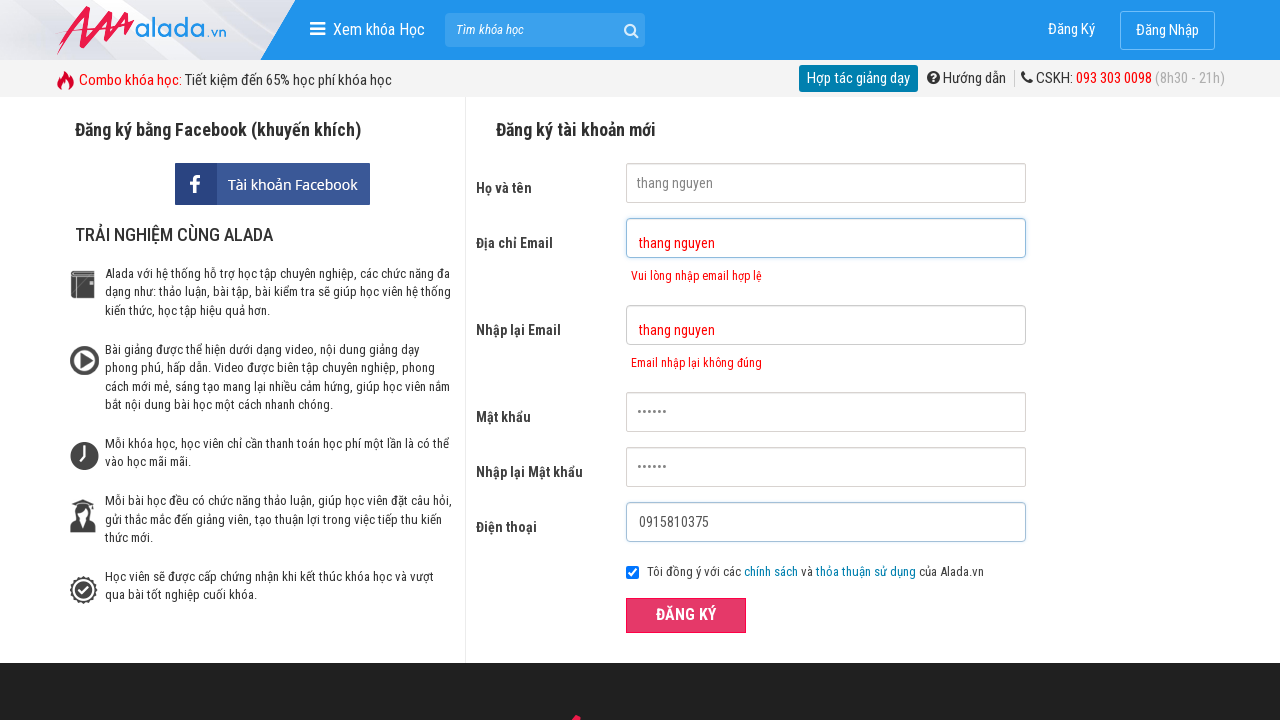

Email error message appeared
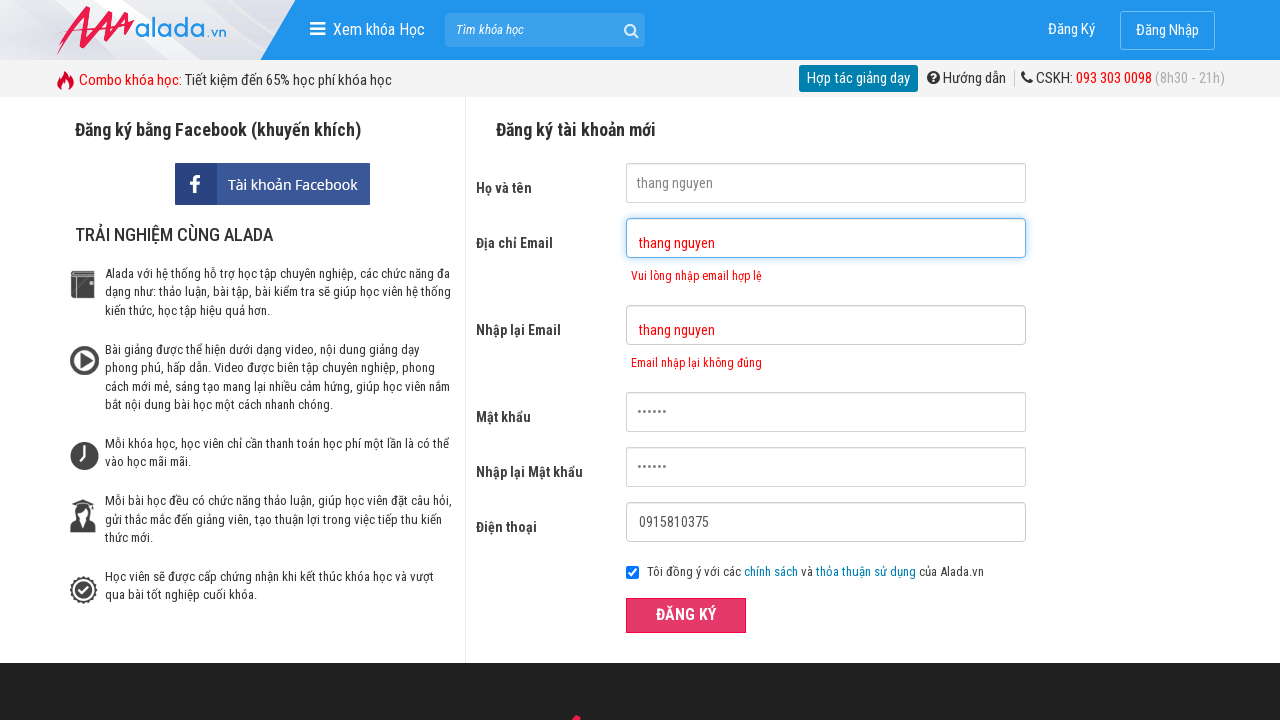

Verified email validation error message: 'Vui lòng nhập email hợp lệ'
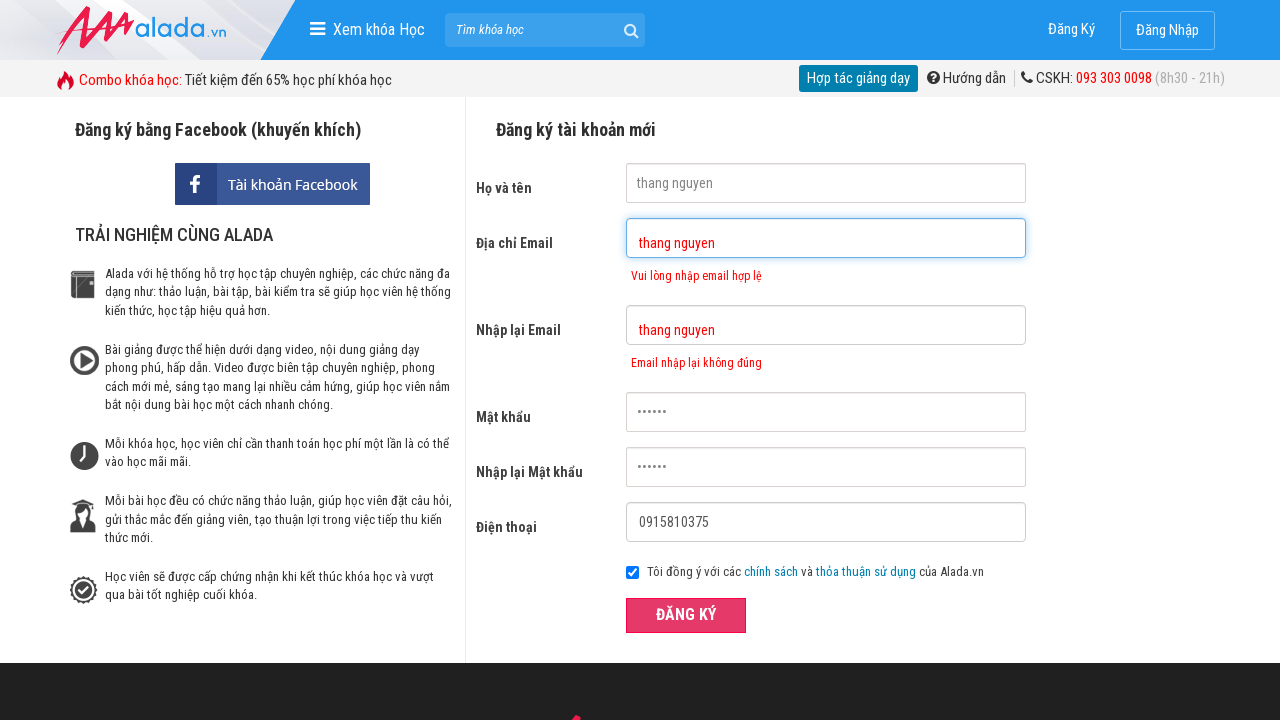

Verified confirm email validation error message: 'Email nhập lại không đúng'
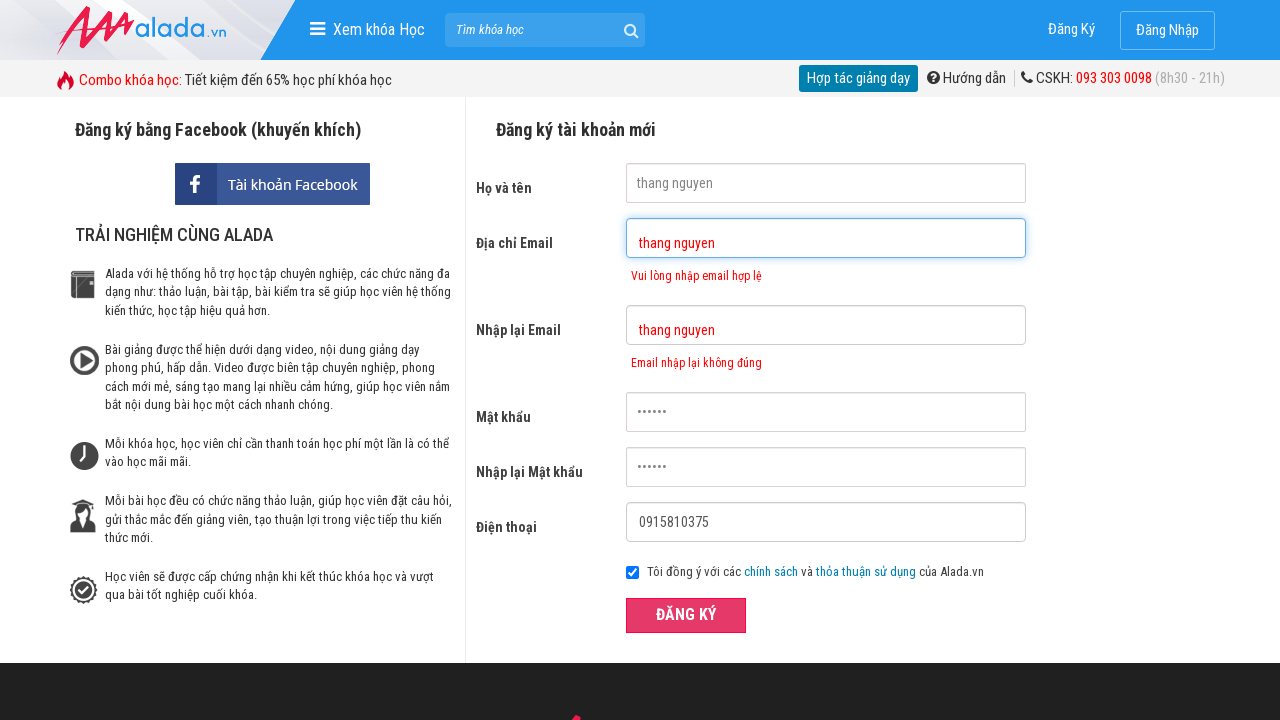

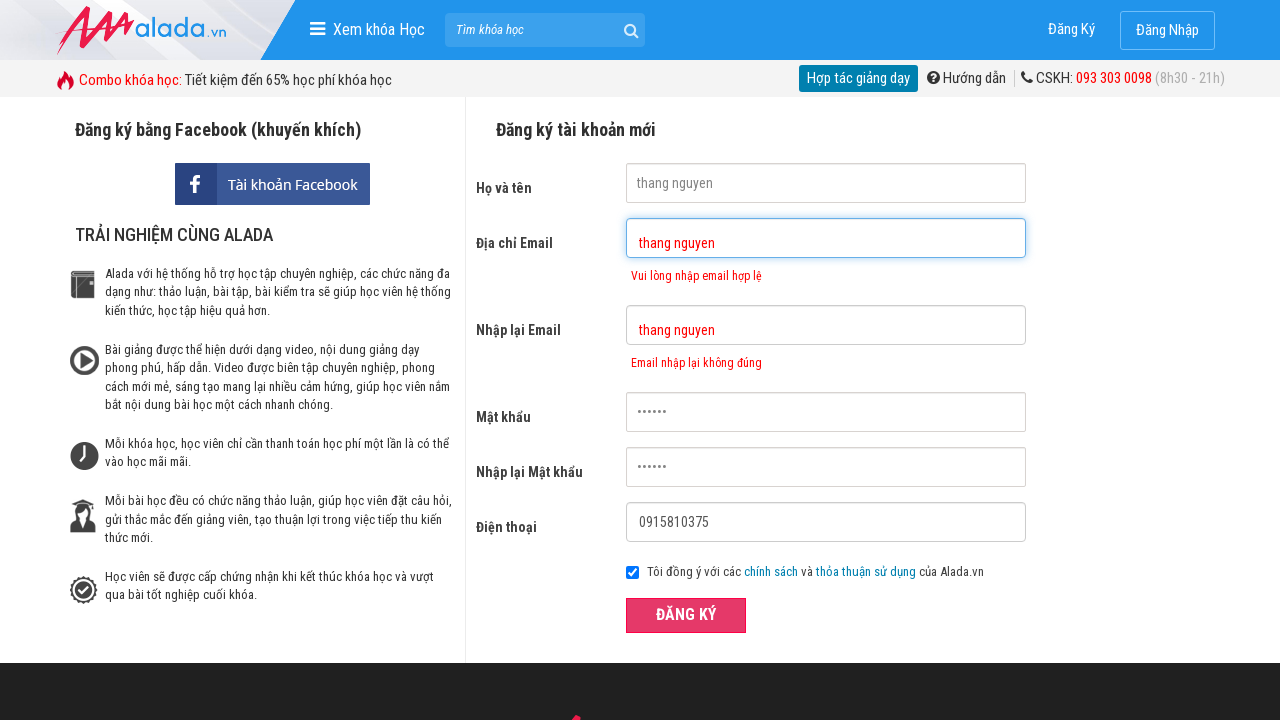